Tests successful contact form submission by populating mandatory fields and verifying the success message appears

Starting URL: http://jupiter.cloud.planittesting.com

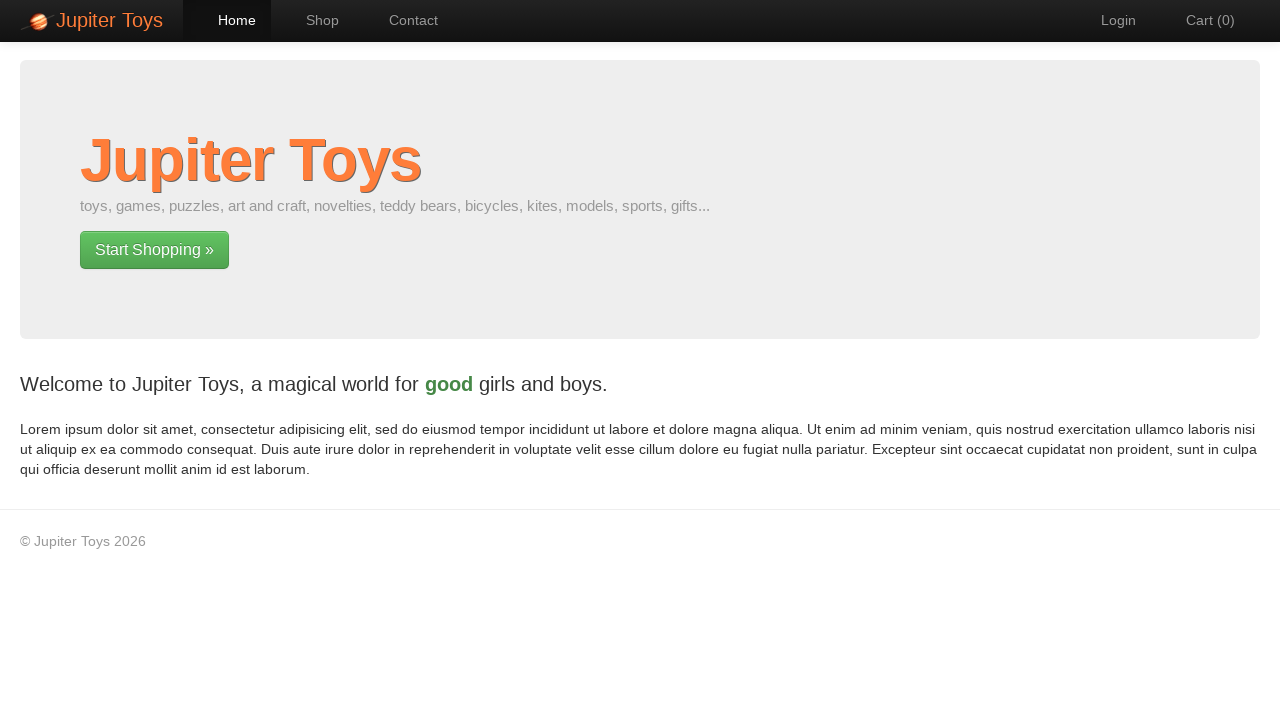

Clicked contact page link from home at (404, 20) on a[href='#/contact']
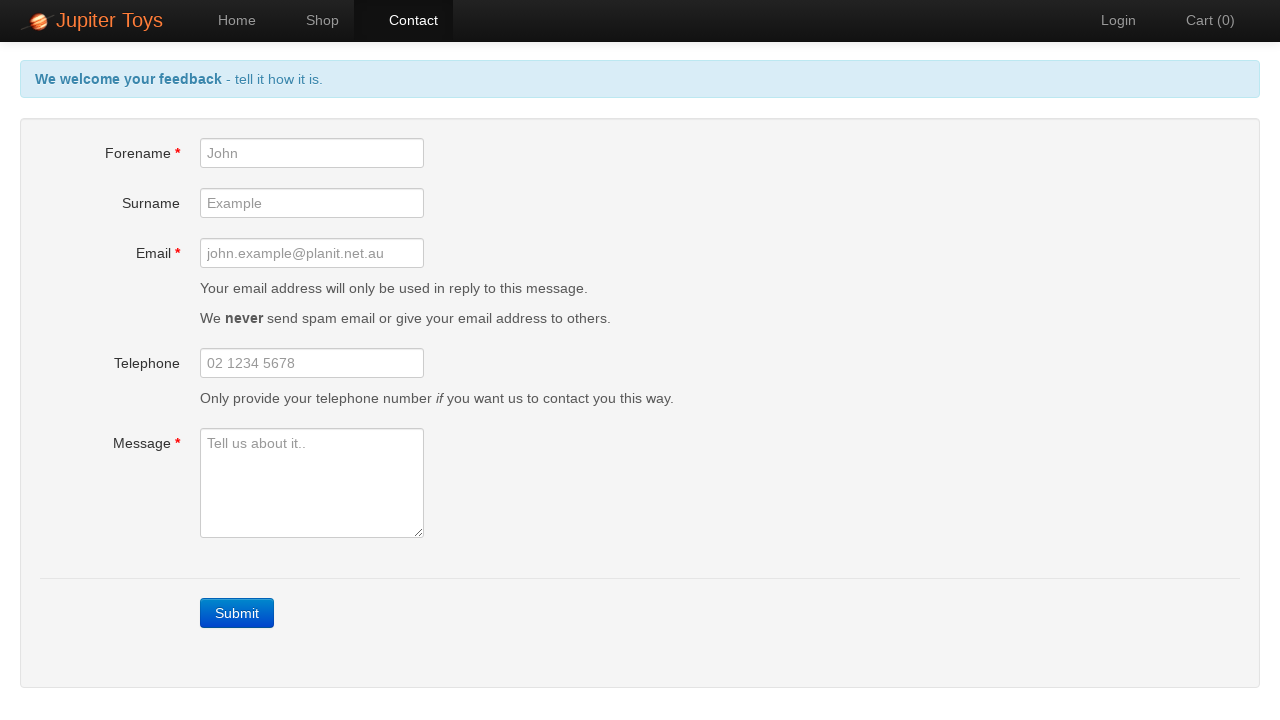

Filled forename field with 'Sarah' on #forename
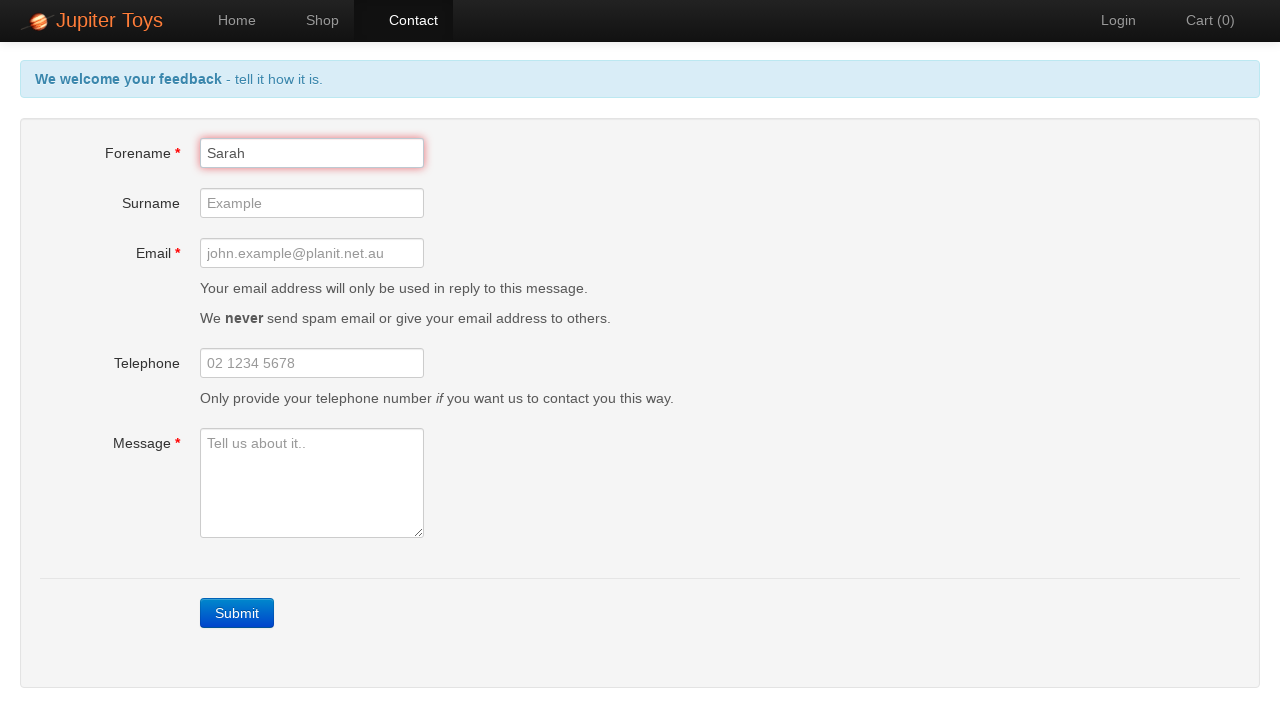

Filled email field with 'sarah.johnson@testmail.com' on #email
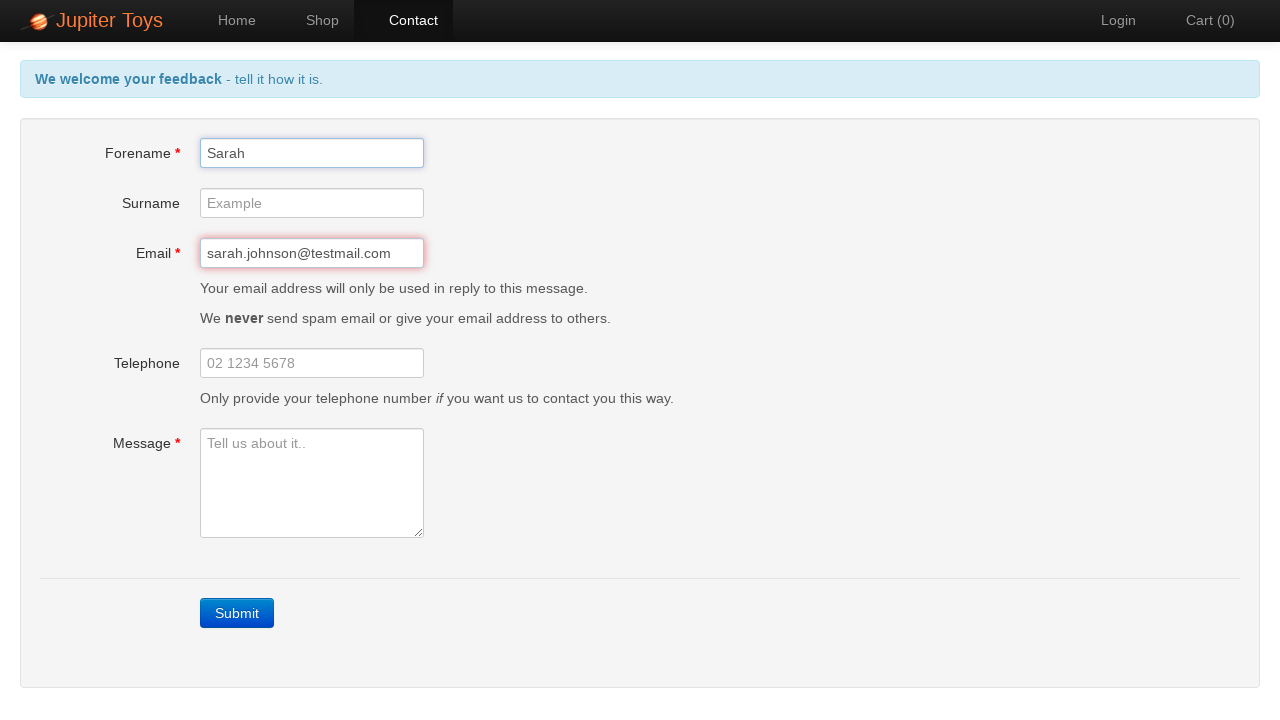

Filled message field with inquiry text on #message
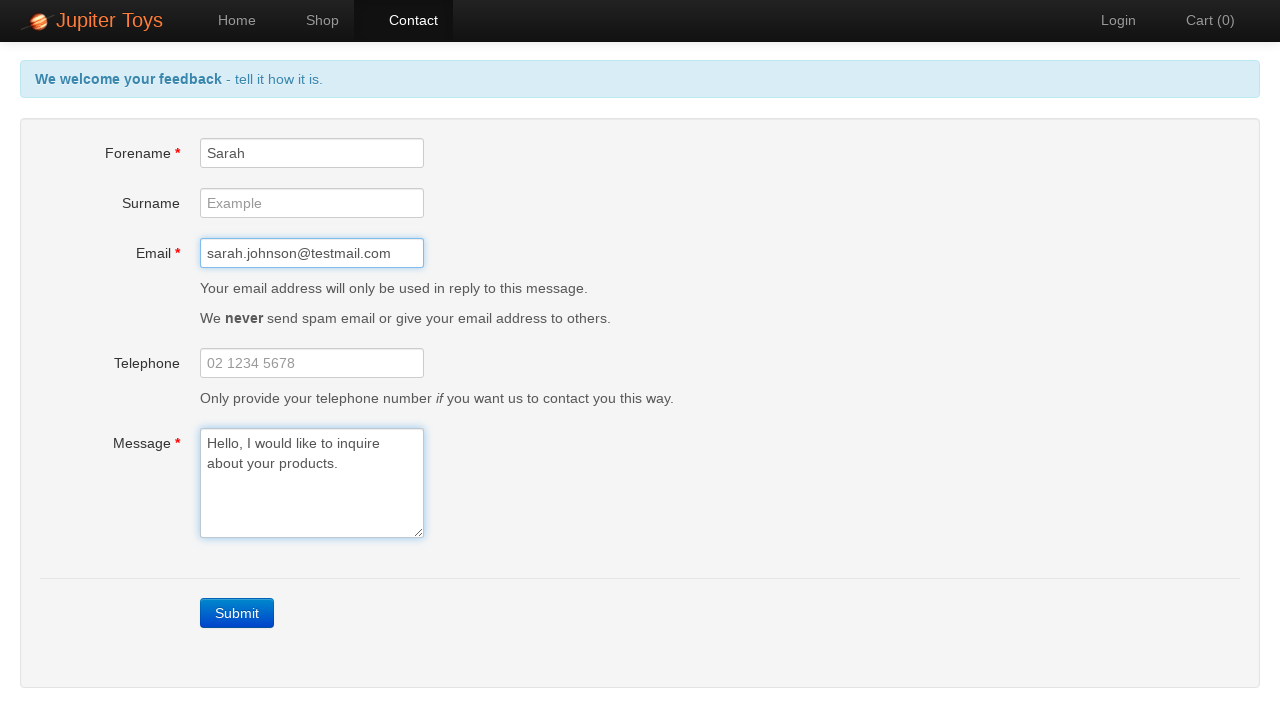

Clicked contact form submit button at (237, 613) on a.btn-contact
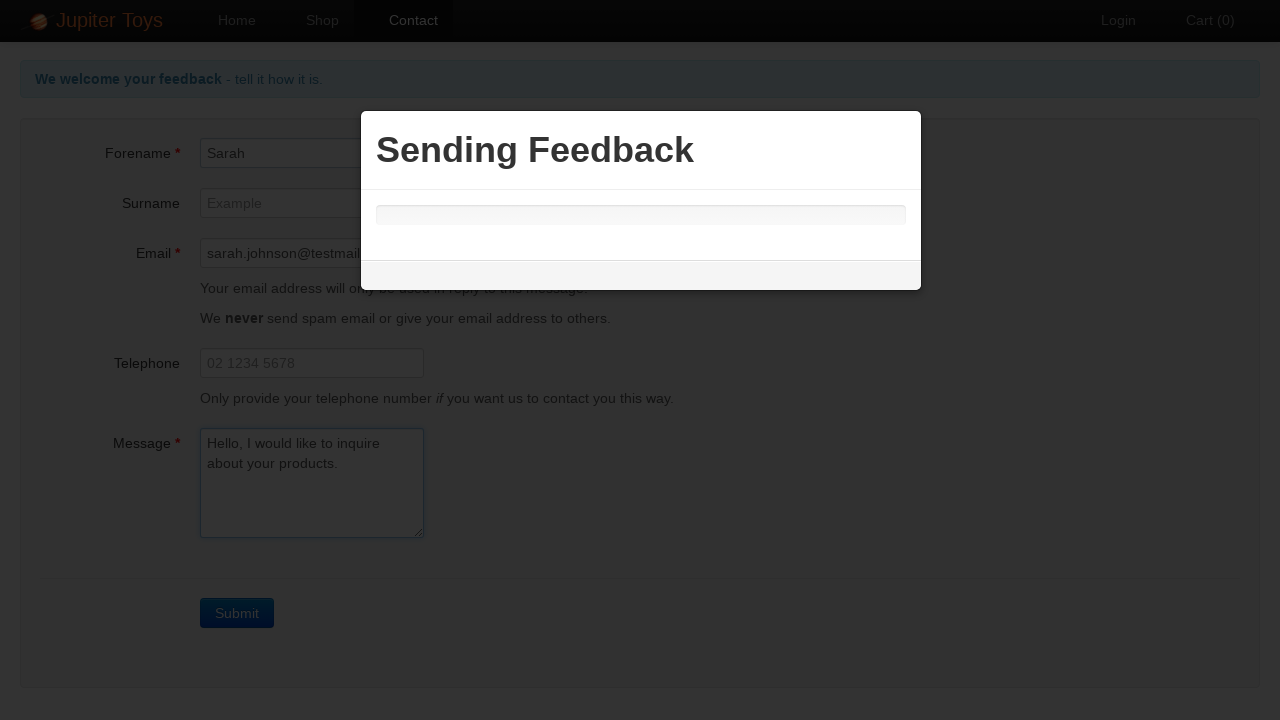

Contact form submission success message appeared
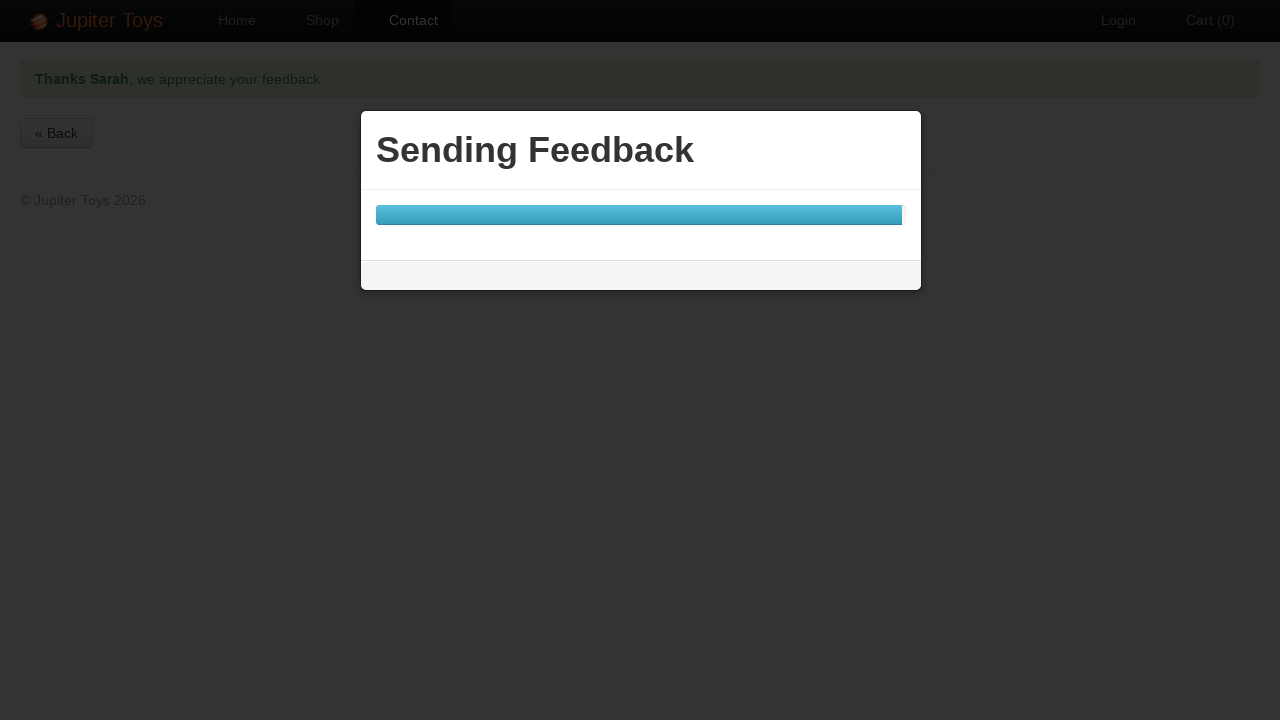

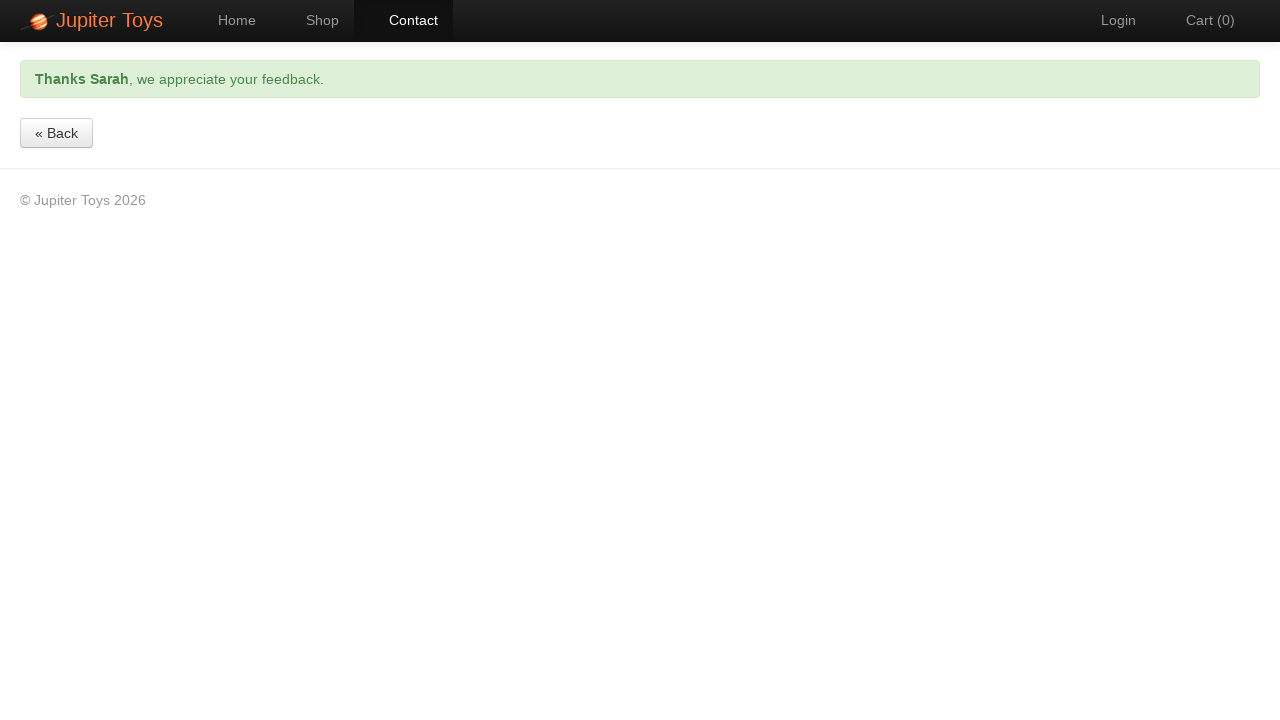